Validates that all footer links on the automation practice page are working by checking their HTTP response codes

Starting URL: https://www.rahulshettyacademy.com/AutomationPractice/

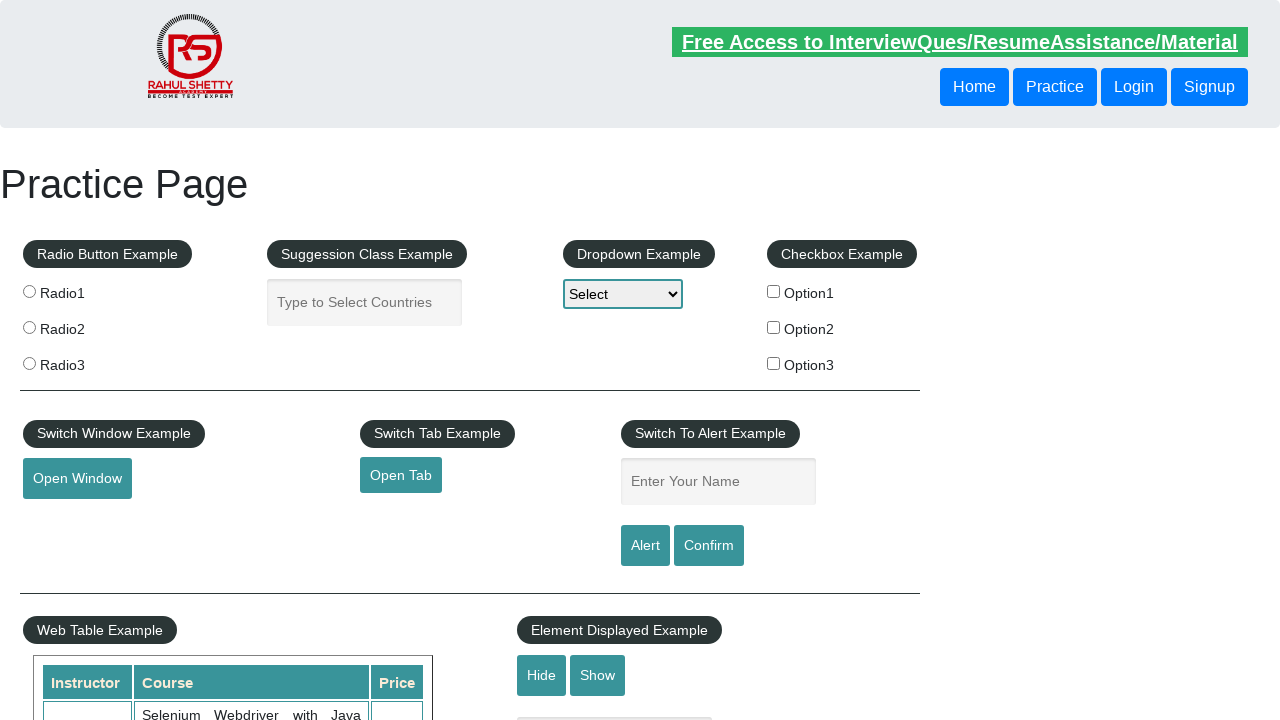

Waited for footer links to load
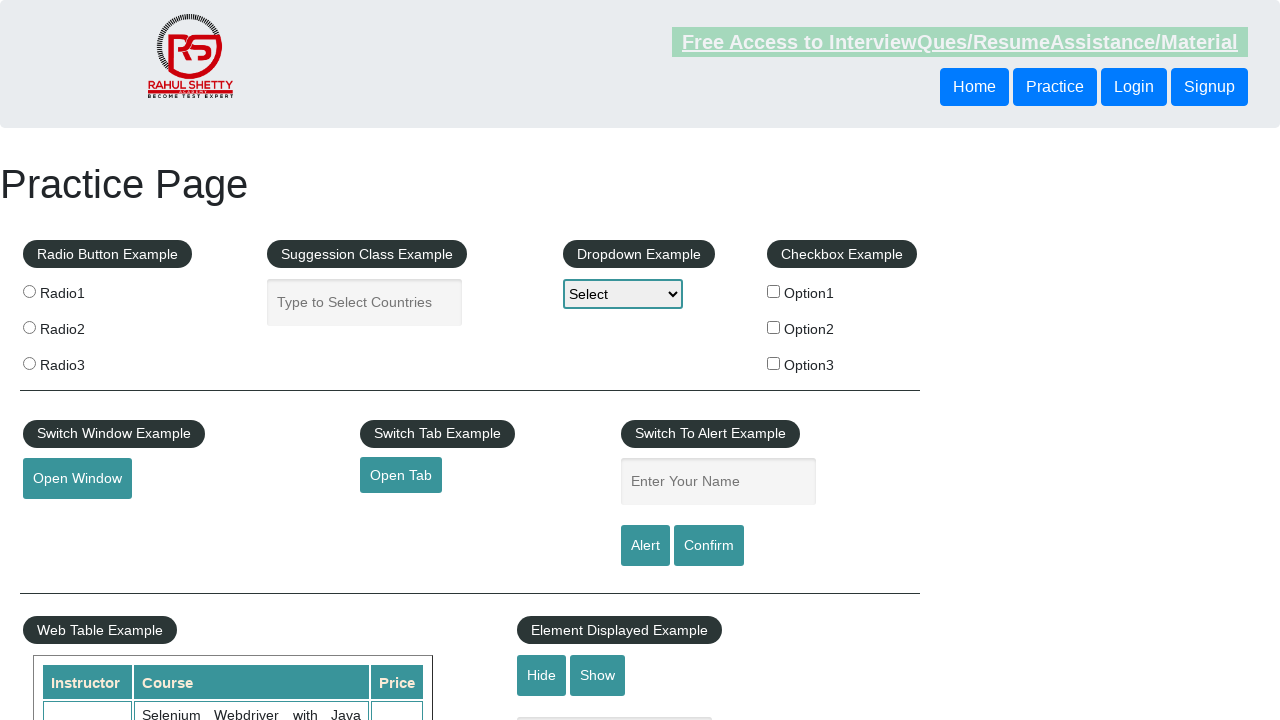

Retrieved all footer links from the page
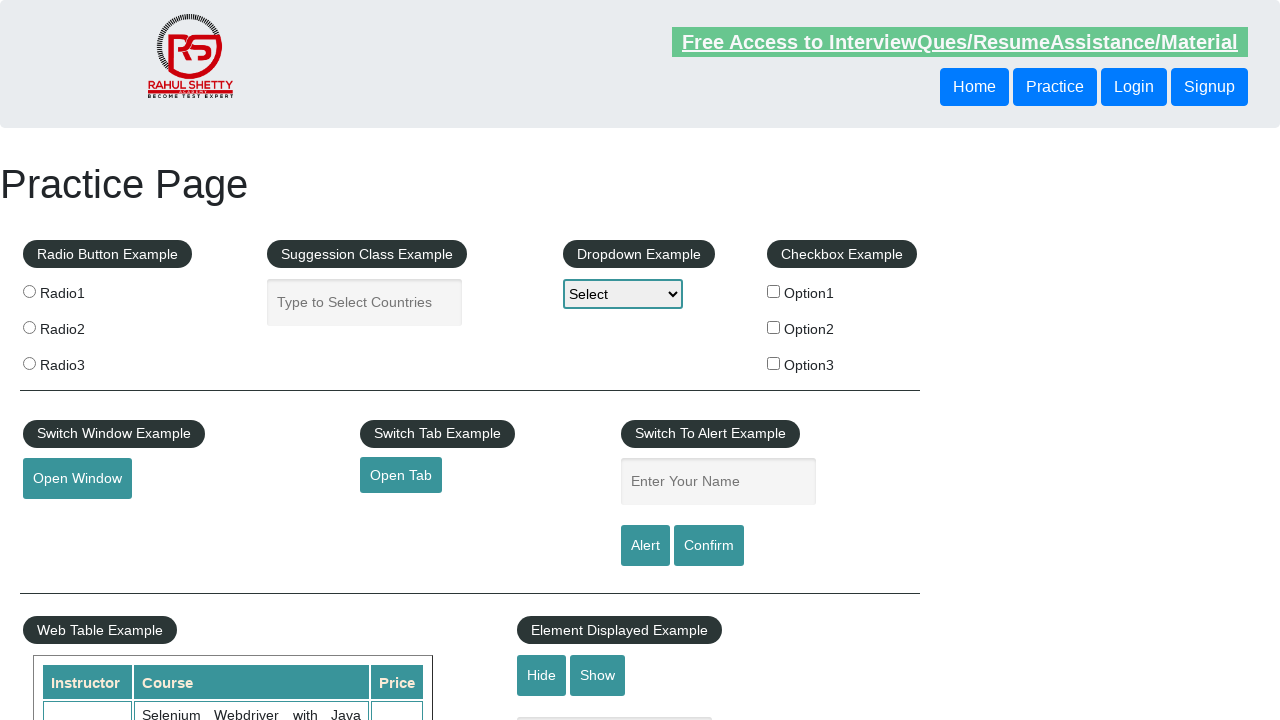

Verified that 20 footer links are present on the page
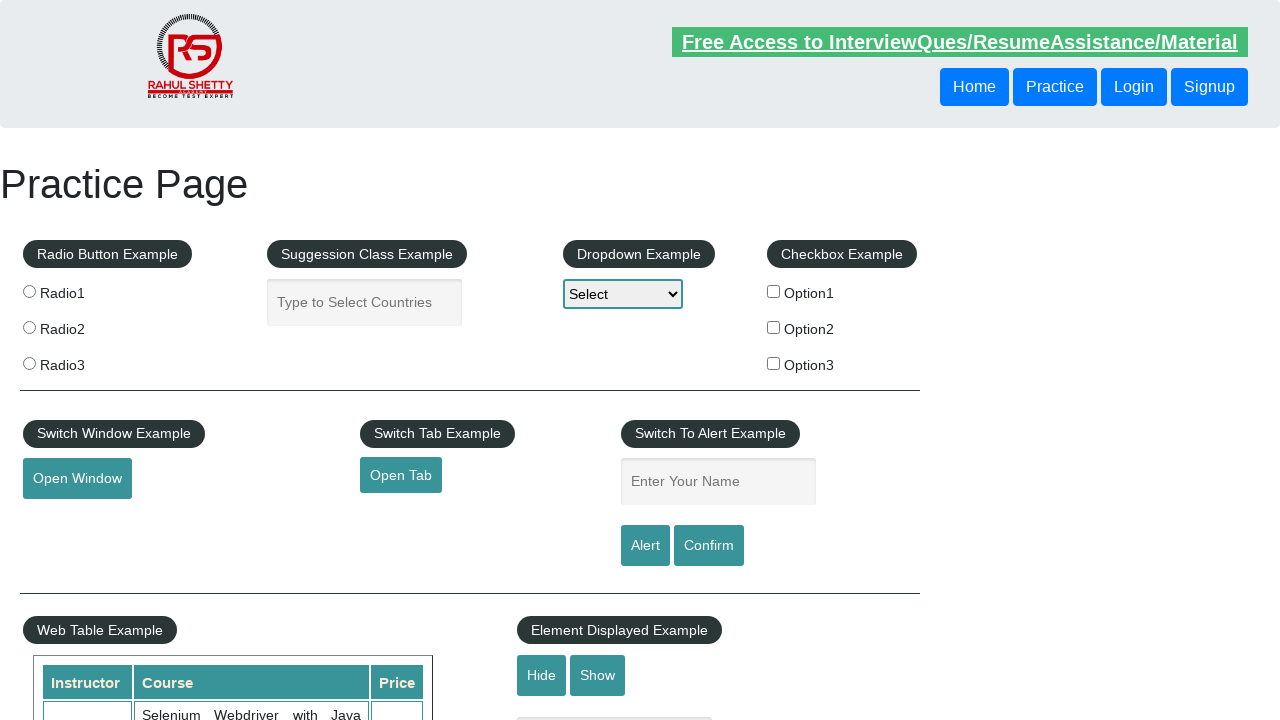

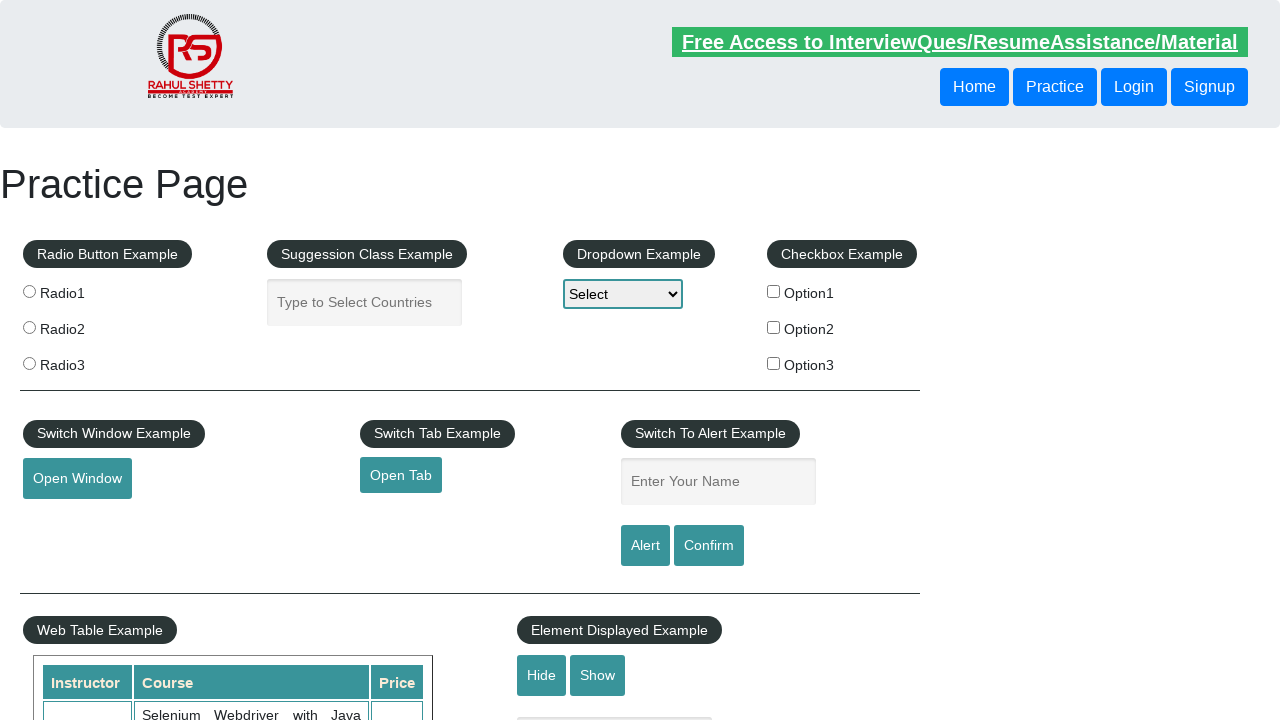